Tests filling an autocomplete form with address information using tag name selectors

Starting URL: https://formy-project.herokuapp.com/autocomplete

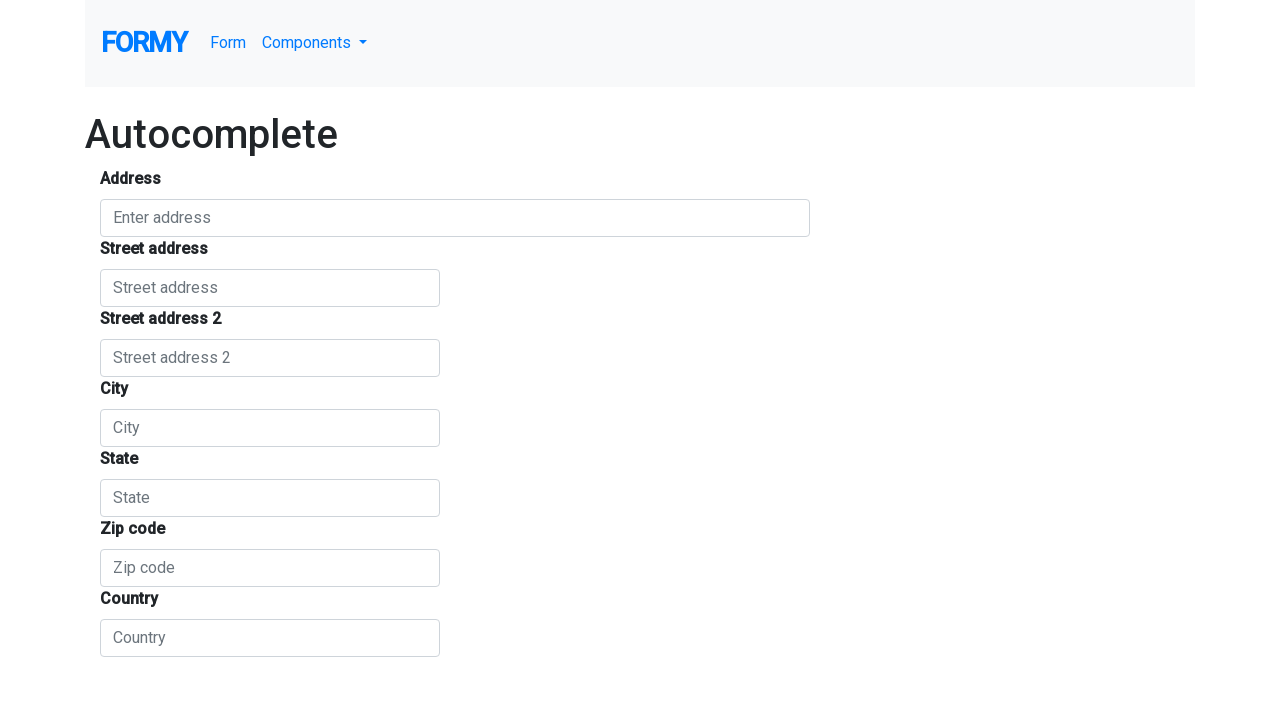

Located all input fields on autocomplete form
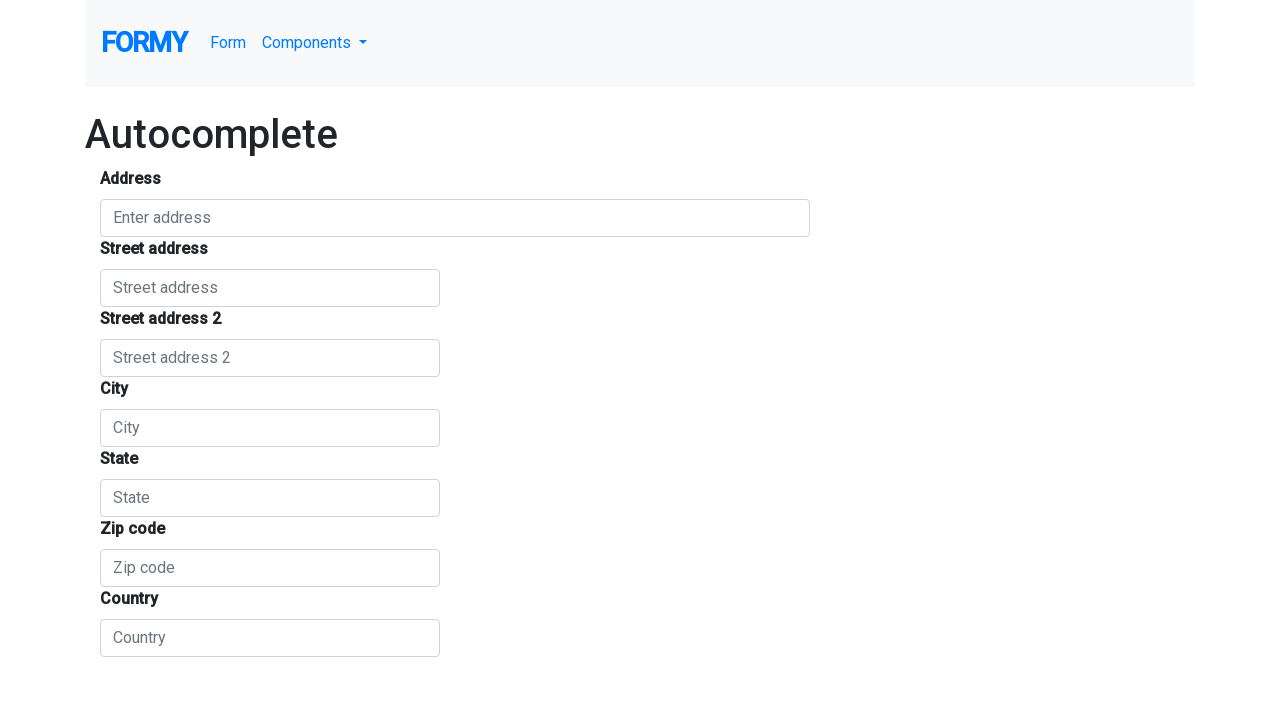

Filled email field with 'robert.smith@example.com' on input >> nth=0
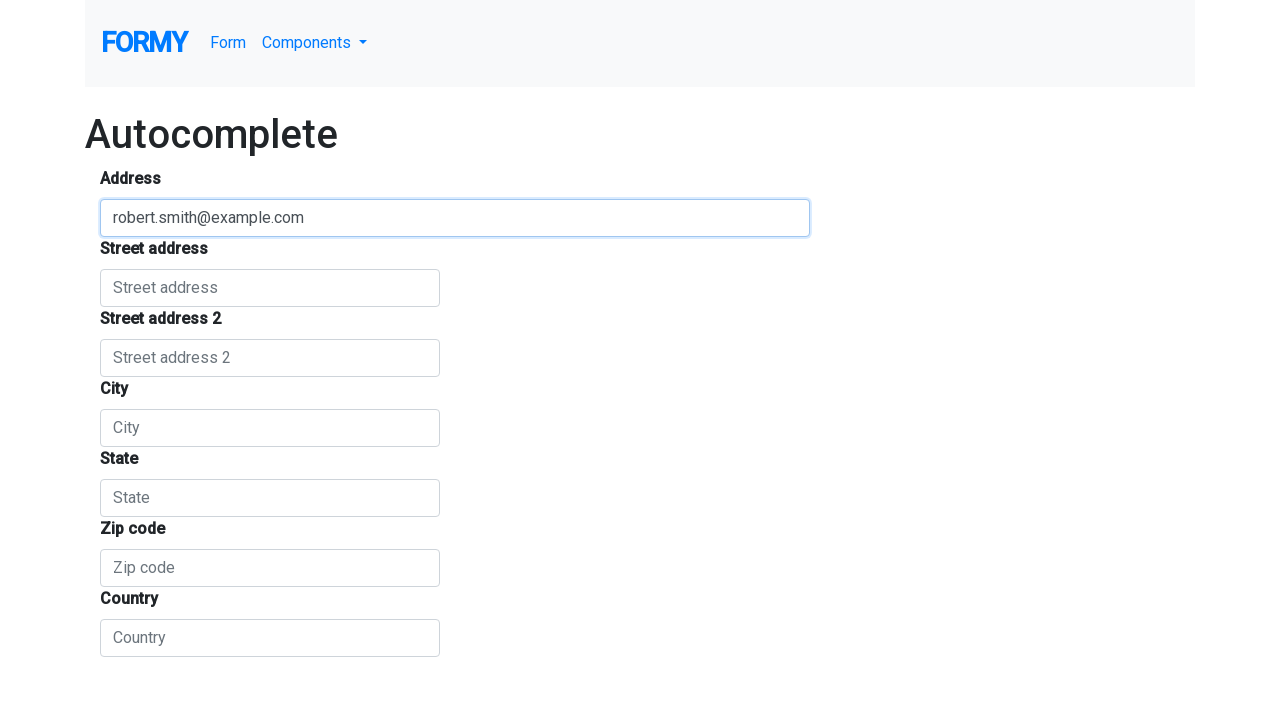

Filled street address field with '742 Evergreen Terrace' on input >> nth=1
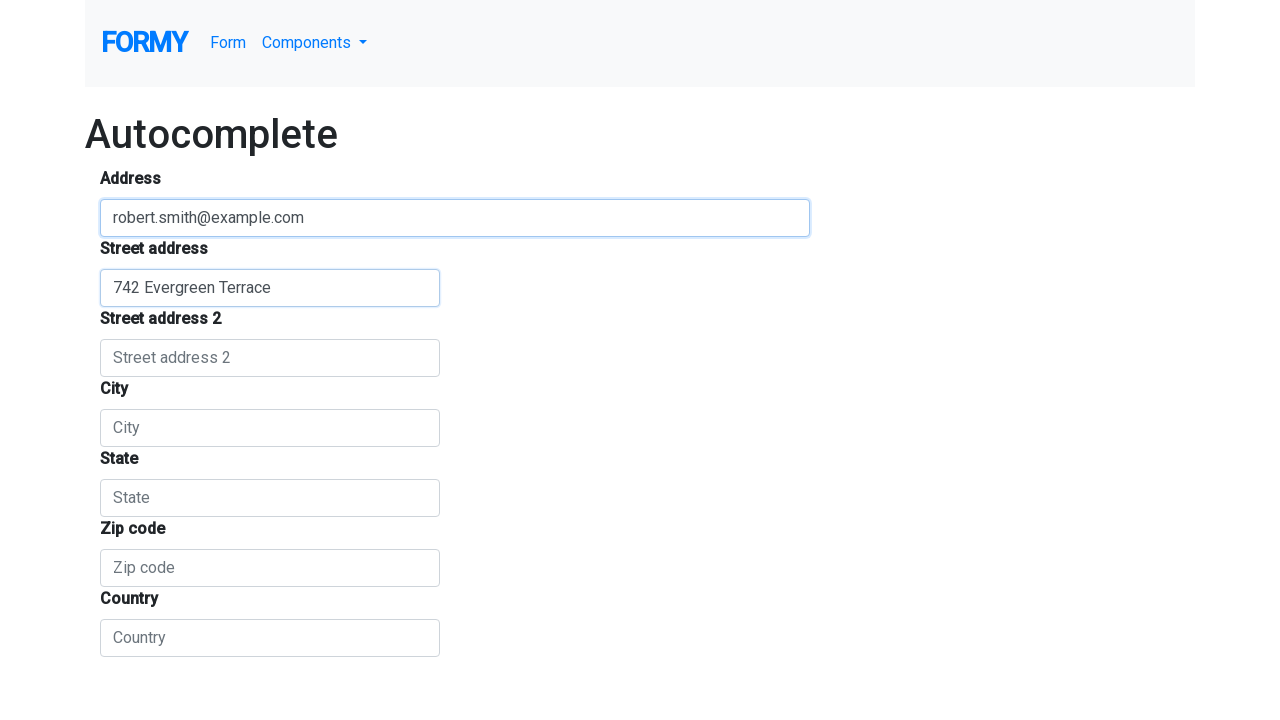

Filled suite/apt field with 'Suite 200' on input >> nth=2
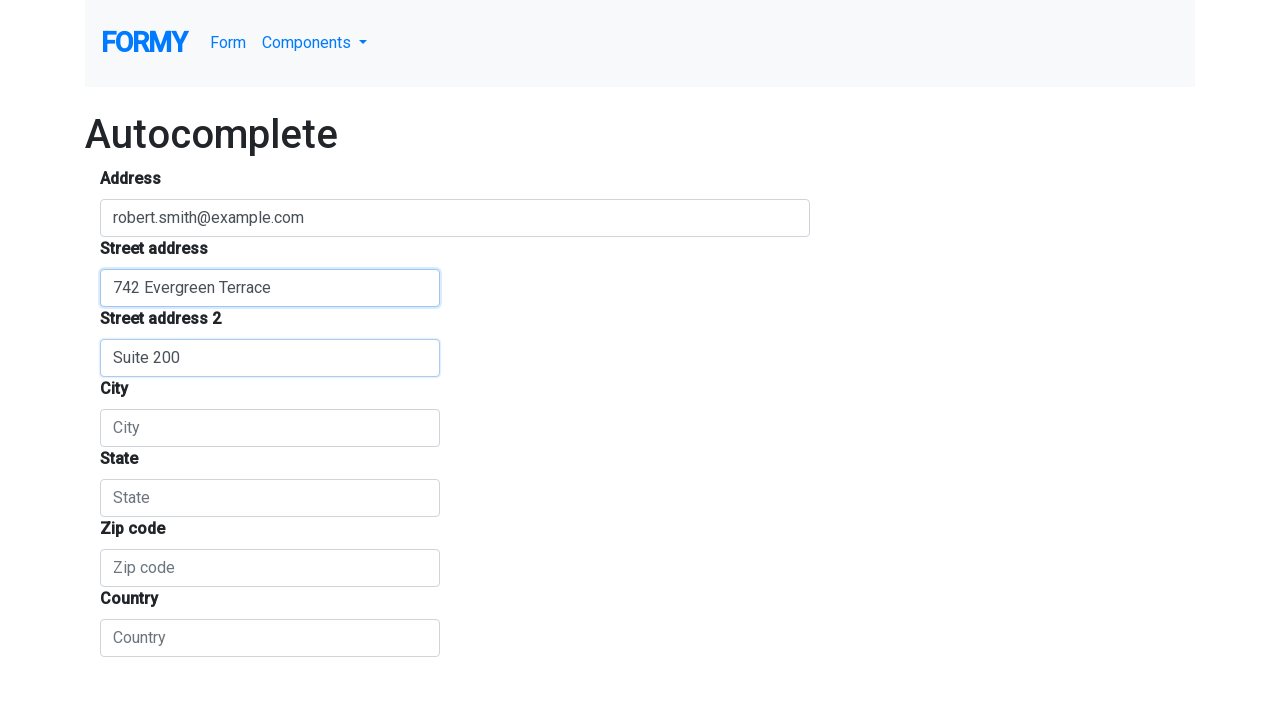

Filled city field with 'Springfield' on input >> nth=3
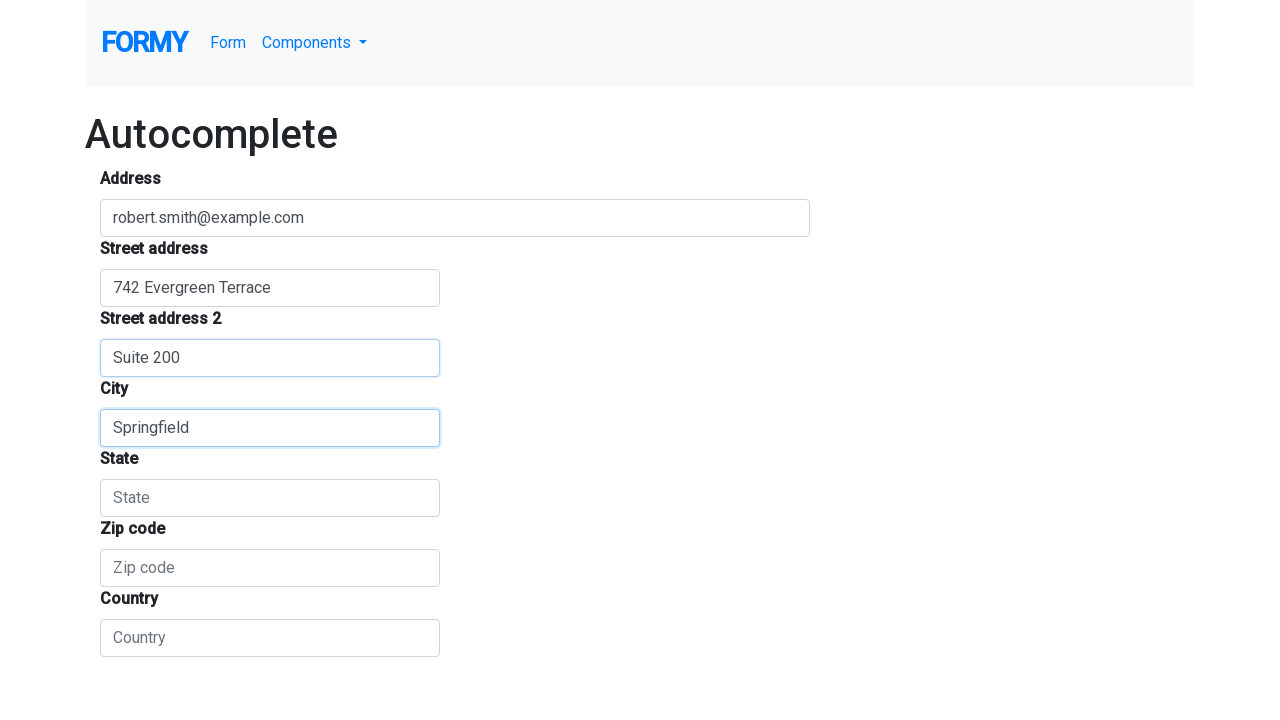

Filled state field with 'Illinois' on input >> nth=4
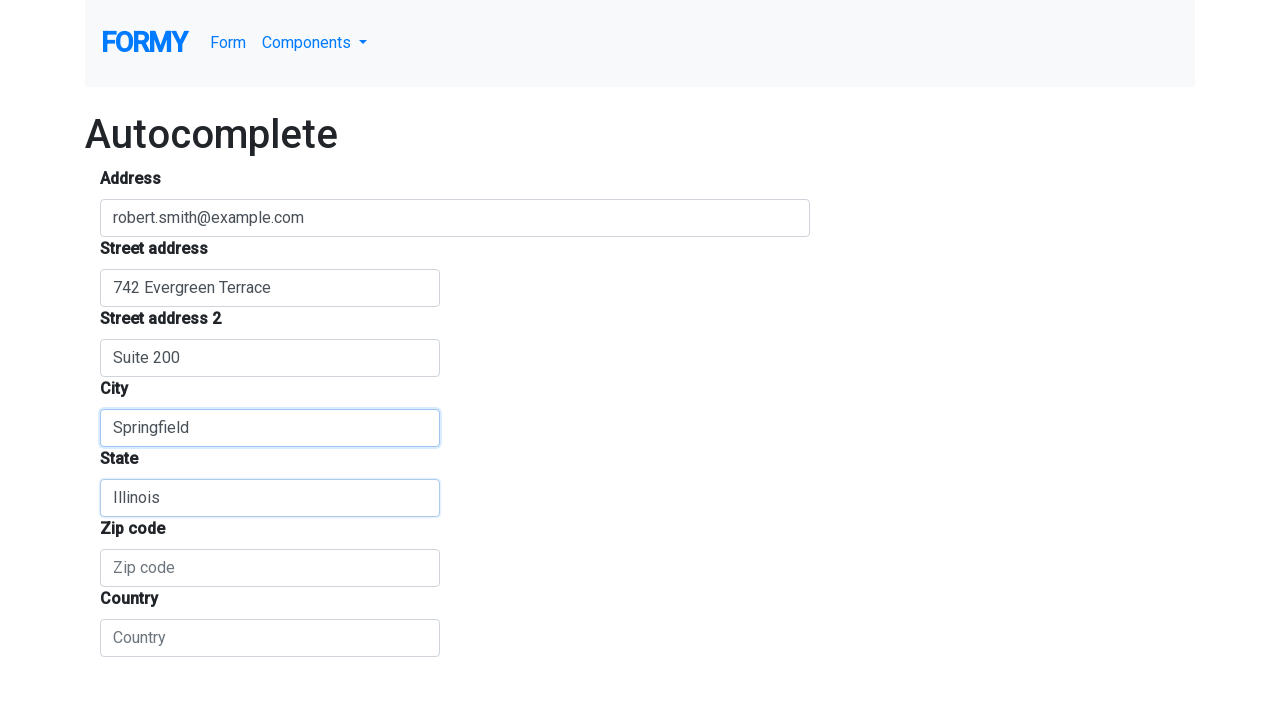

Filled zip code field with '62701' on input >> nth=5
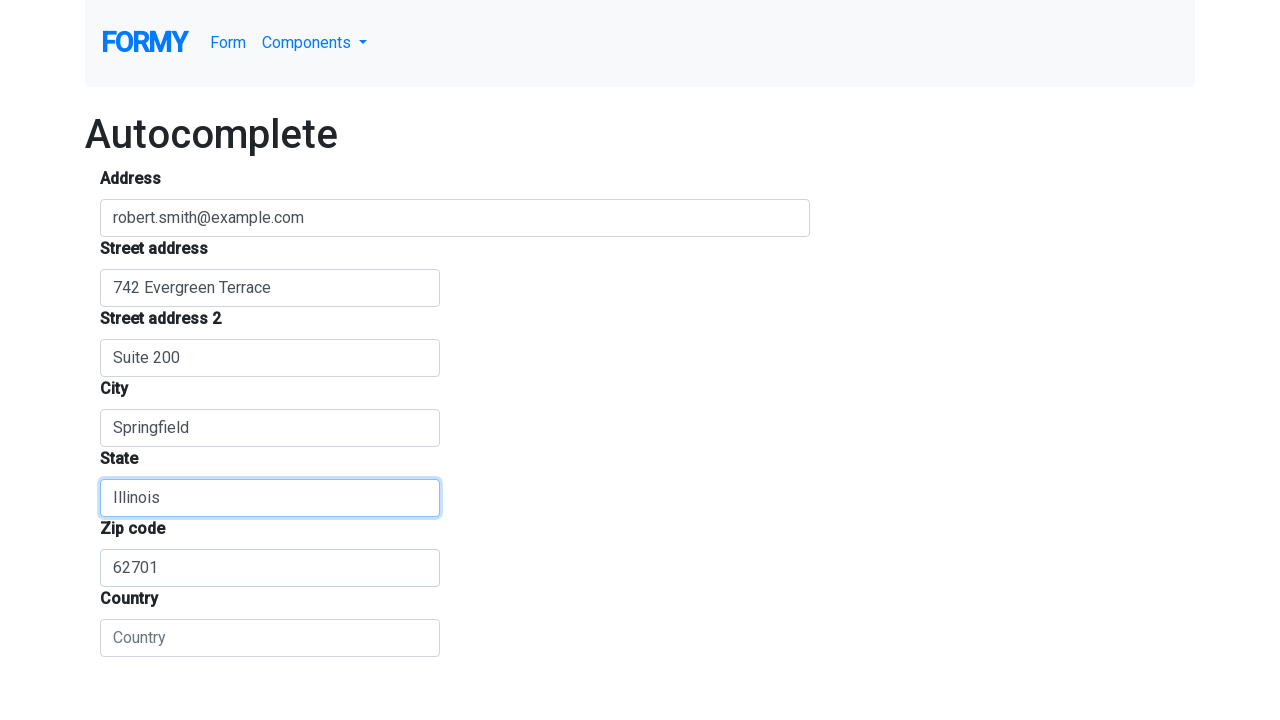

Filled country field with 'United States' on input >> nth=6
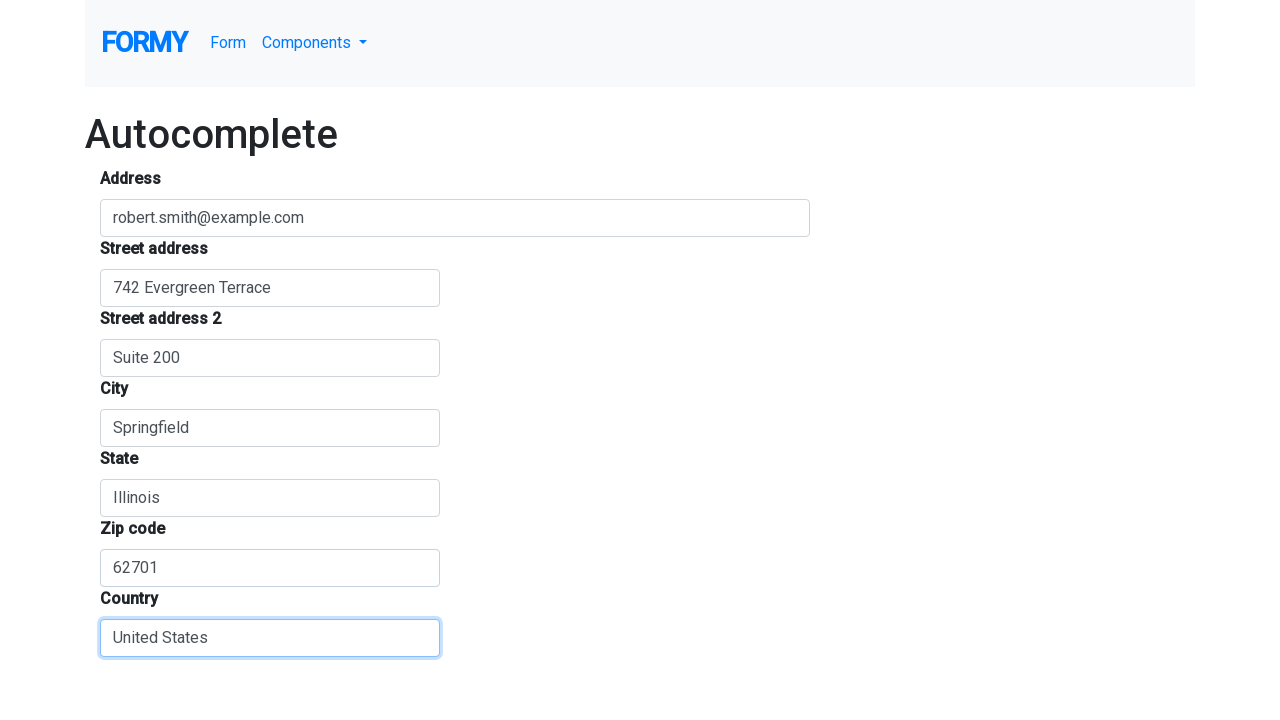

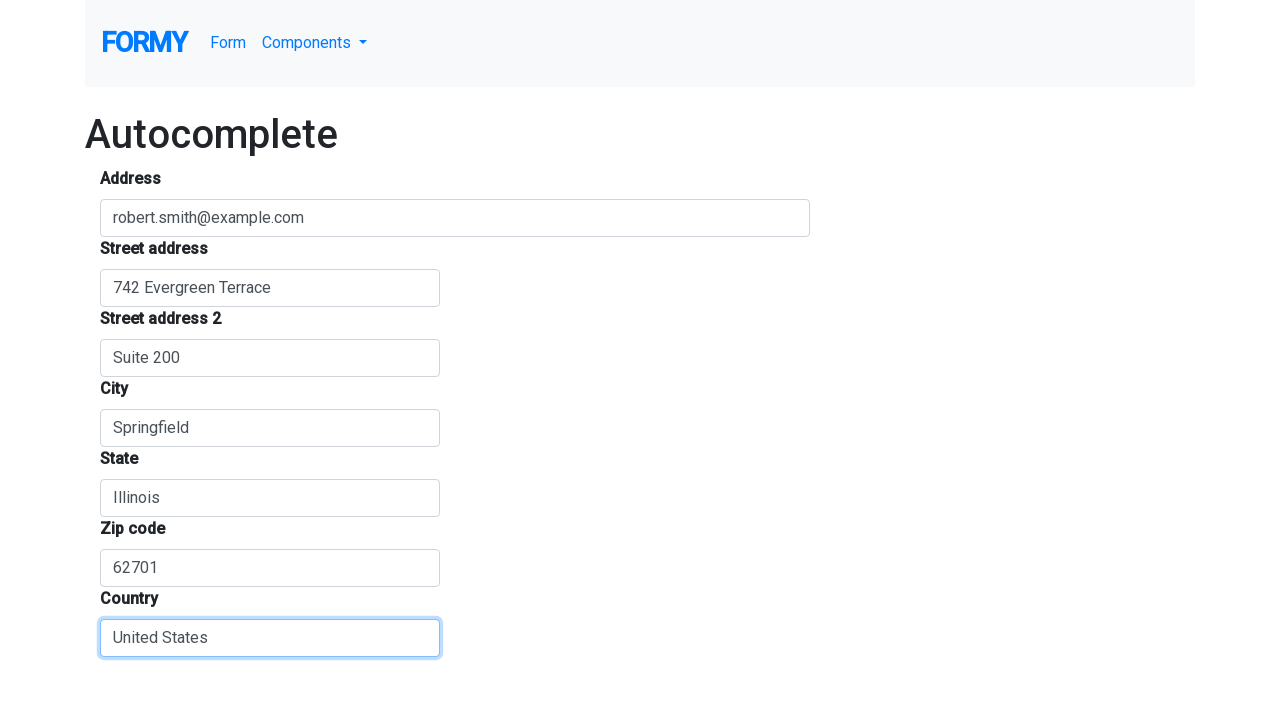